Navigates to Edureka website and clicks on the "Browse all courses" link to test navigation functionality

Starting URL: https://www.edureka.co/

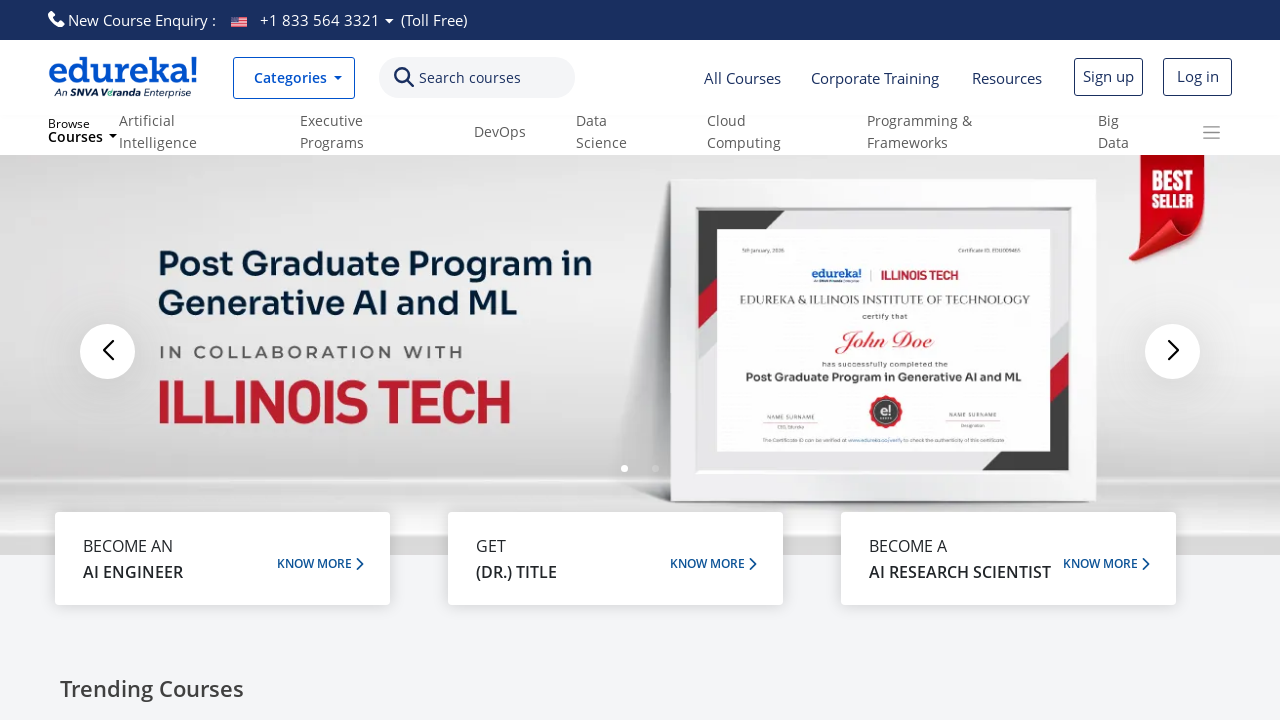

Navigated to Edureka website
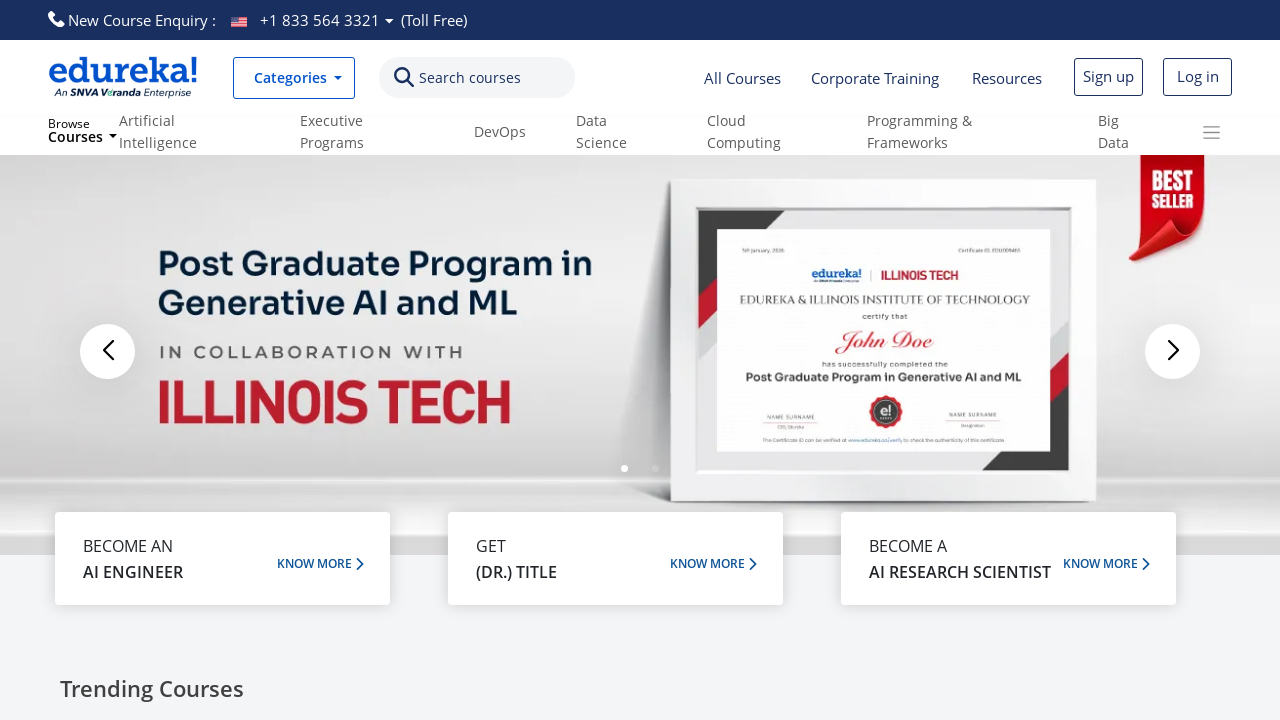

Clicked on 'Browse all courses' link to test navigation functionality at (640, 361) on text=Browse all courses
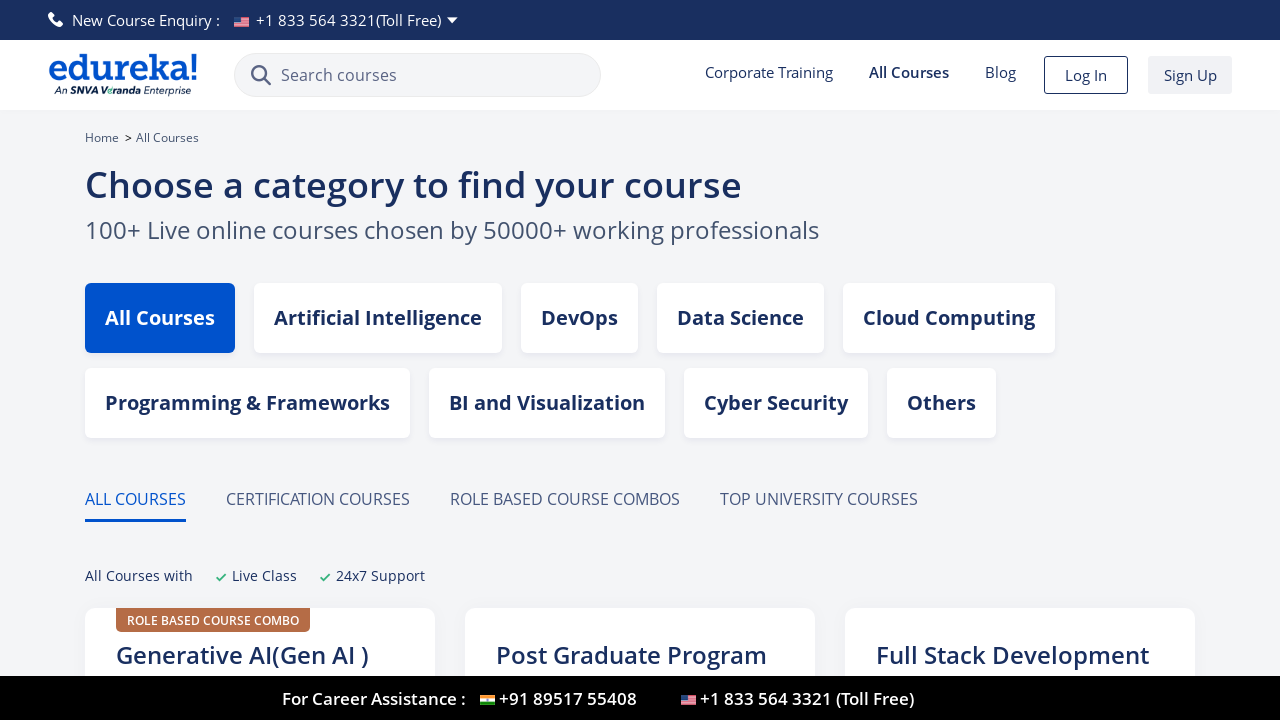

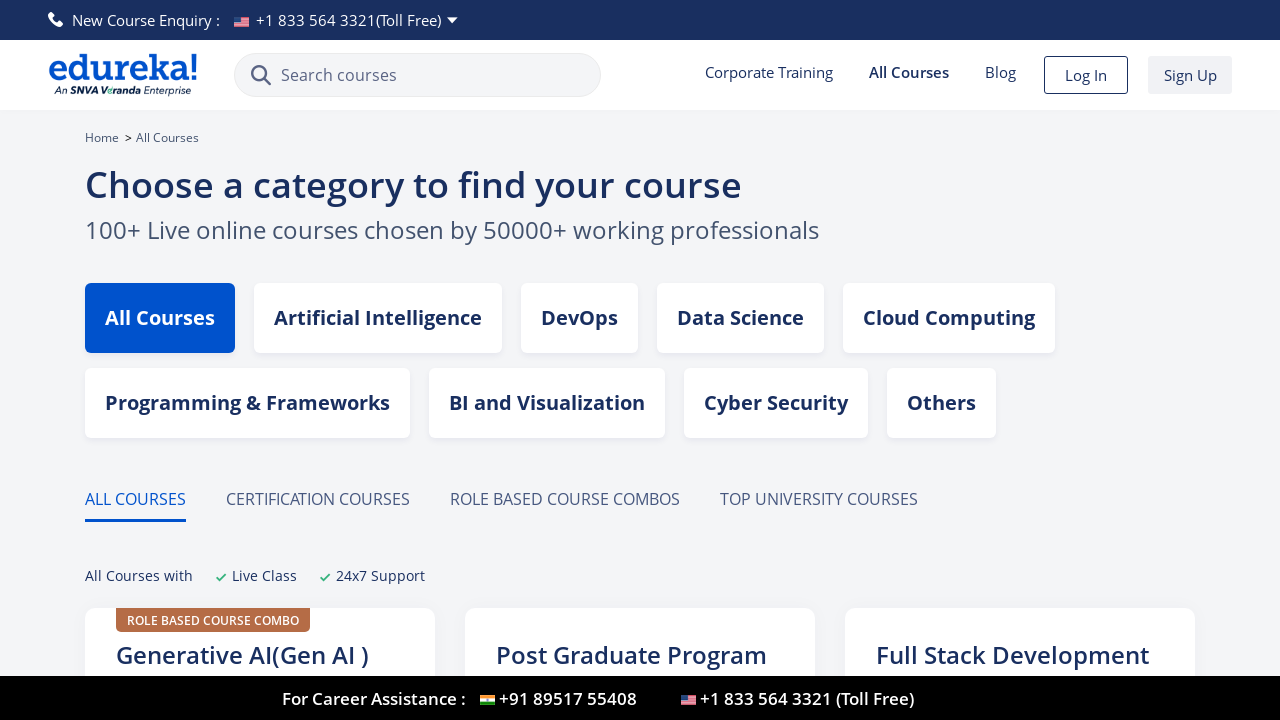